Tests dropdown selection functionality by selecting a specific year (2005) from a dropdown menu on a test page

Starting URL: https://testcenter.techproeducation.com/index.php?page=dropdown

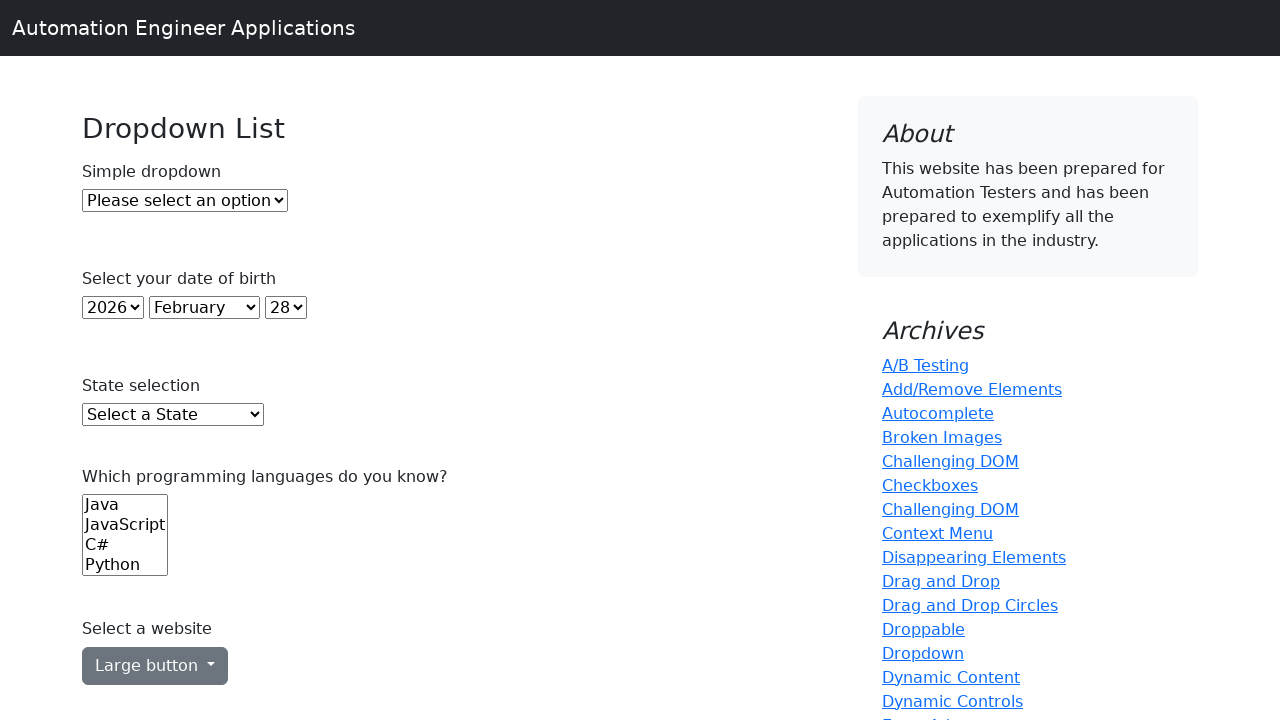

Navigated to dropdown test page
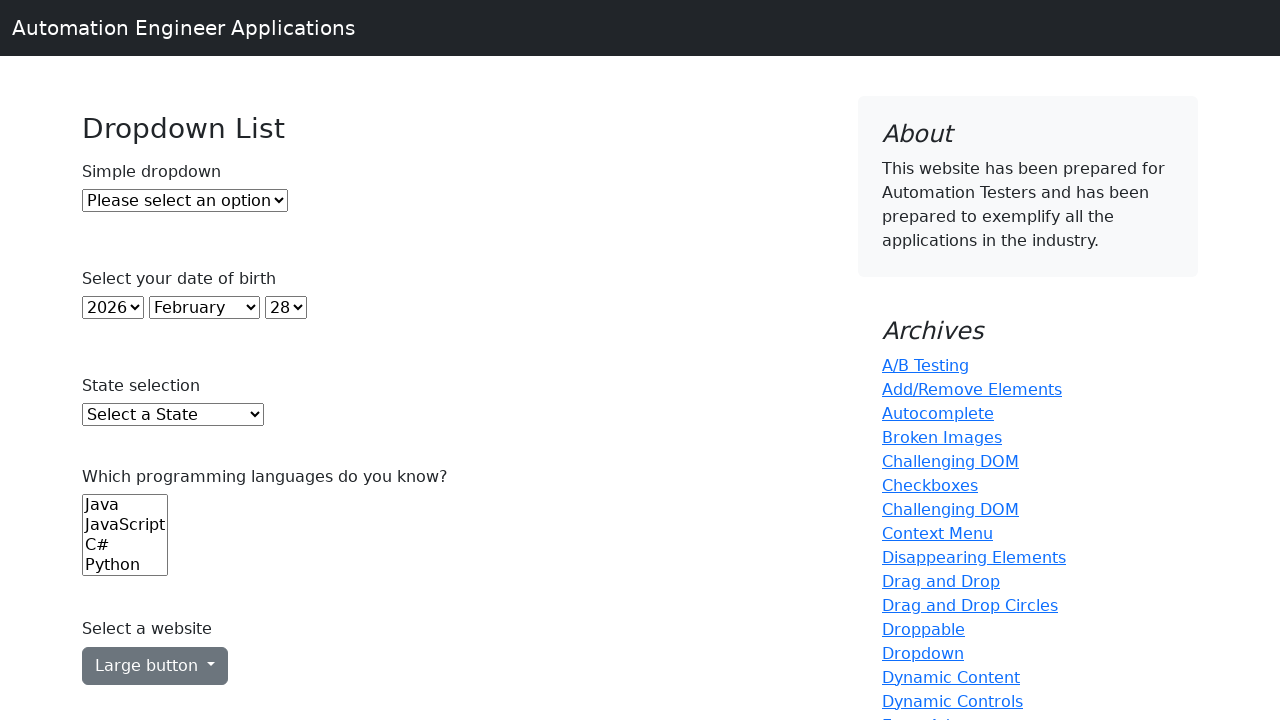

Selected year 2005 from the dropdown menu on select#year
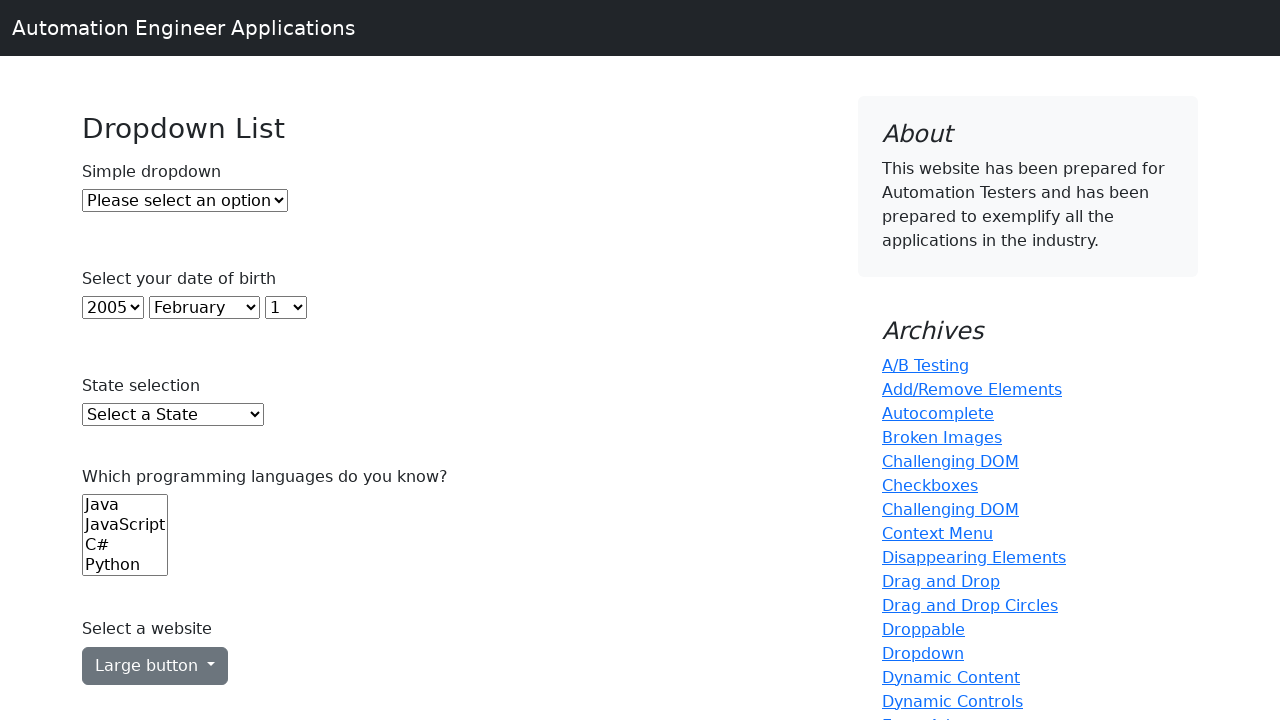

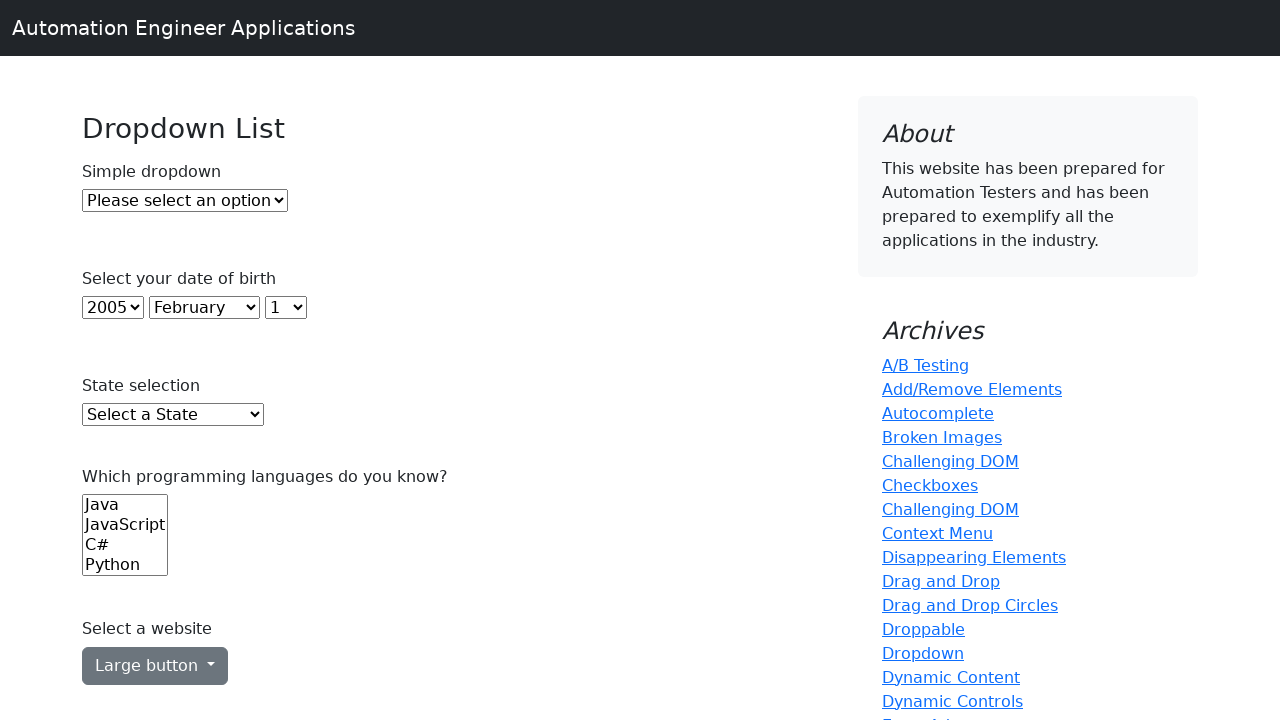